Tests dynamic loading page by clicking a button that hides itself and shows a loading indicator, then verifies the finish element appears

Starting URL: http://the-internet.herokuapp.com/dynamic_loading/1

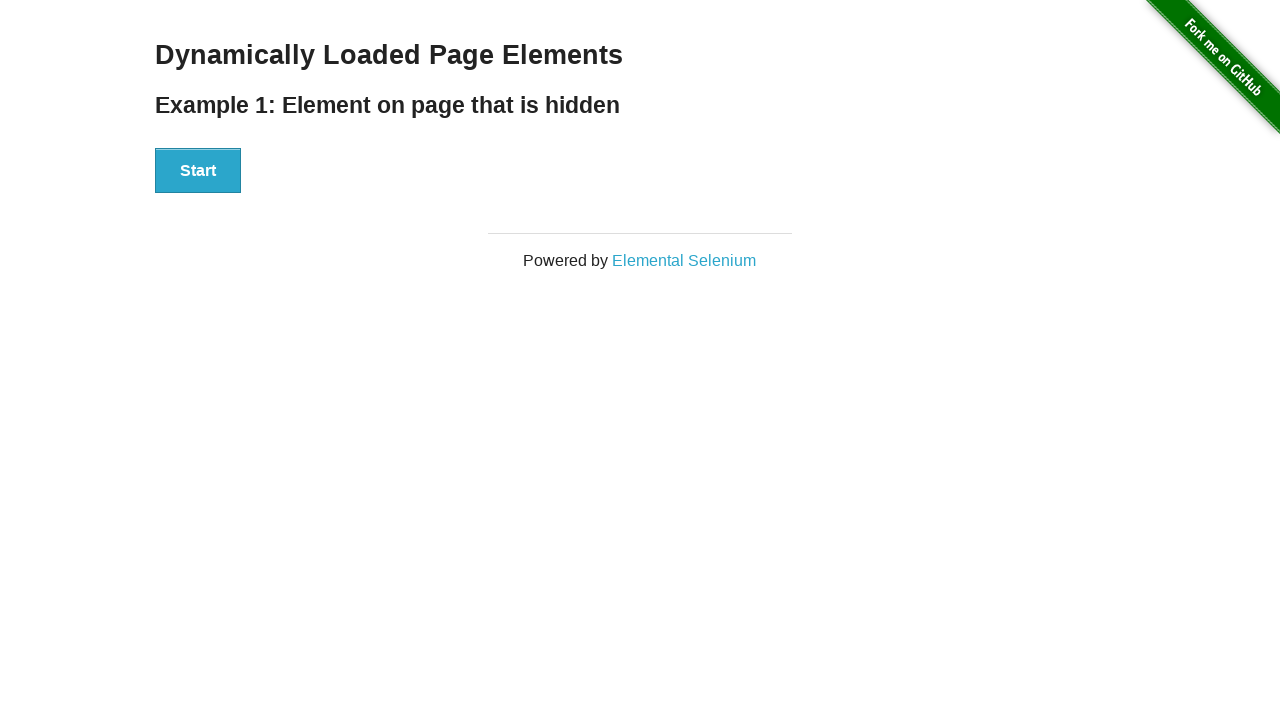

Navigated to dynamic loading page
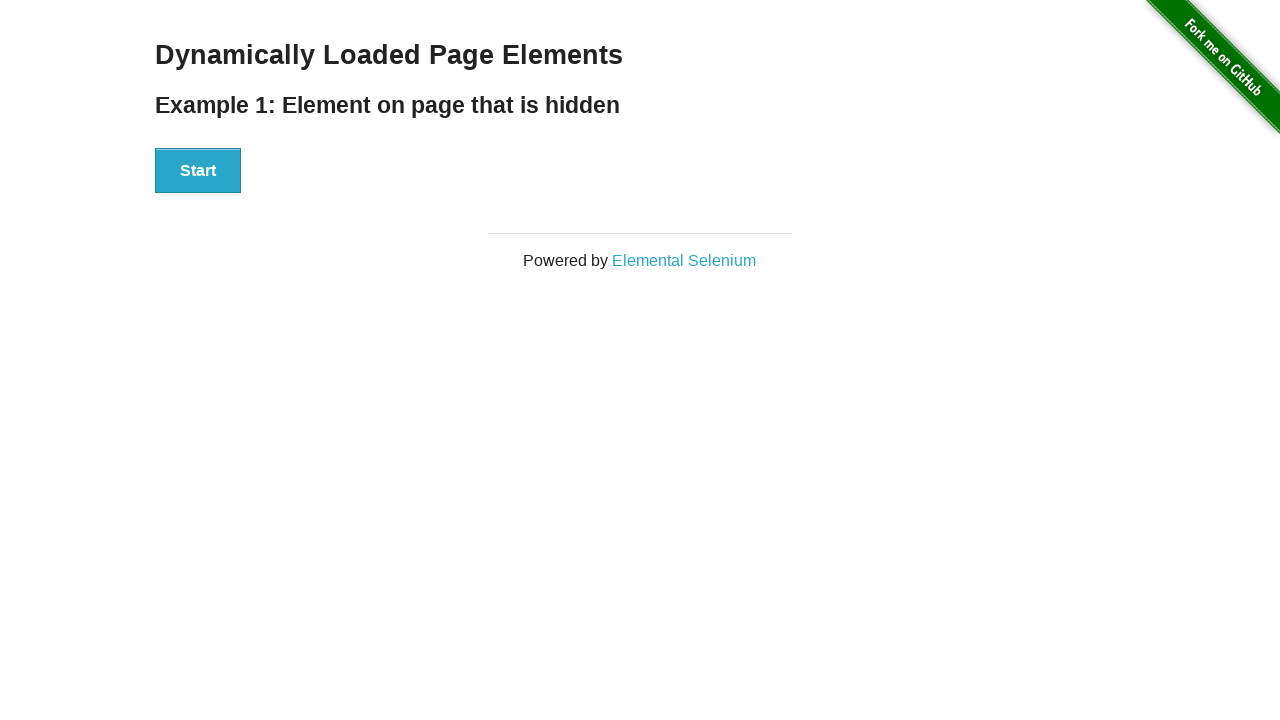

Clicked the start button at (198, 171) on button
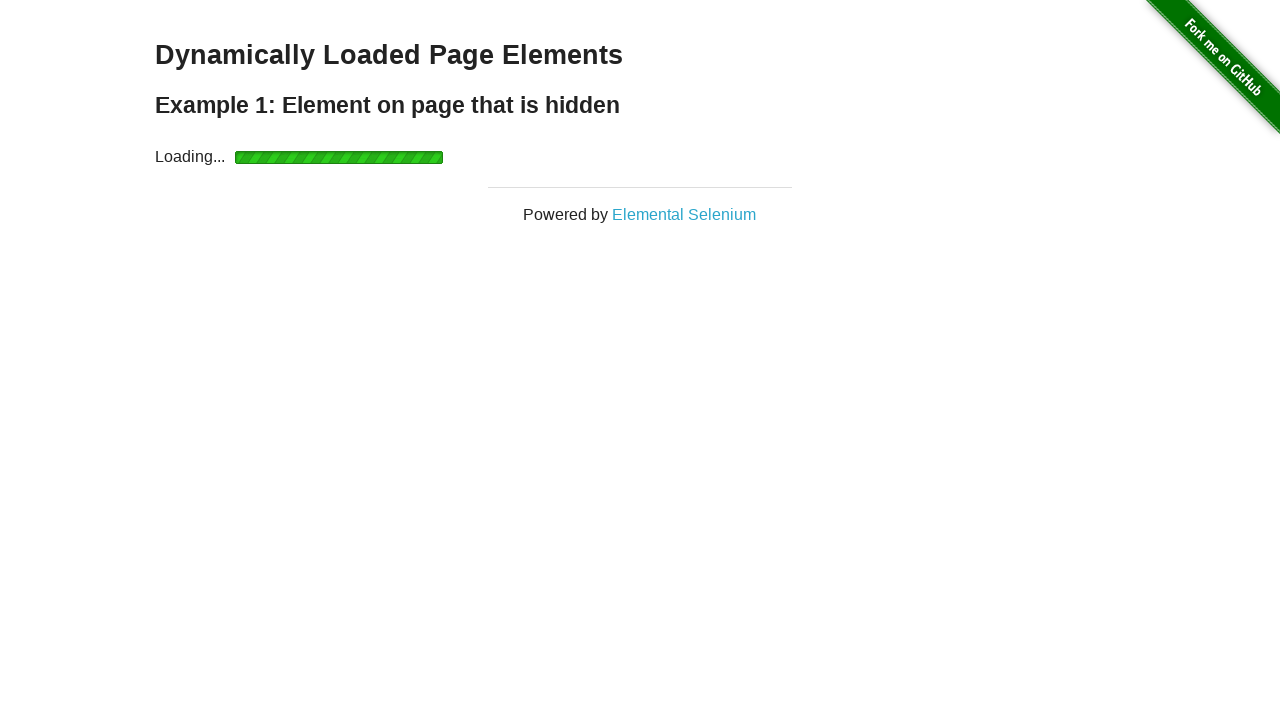

Loading indicator appeared
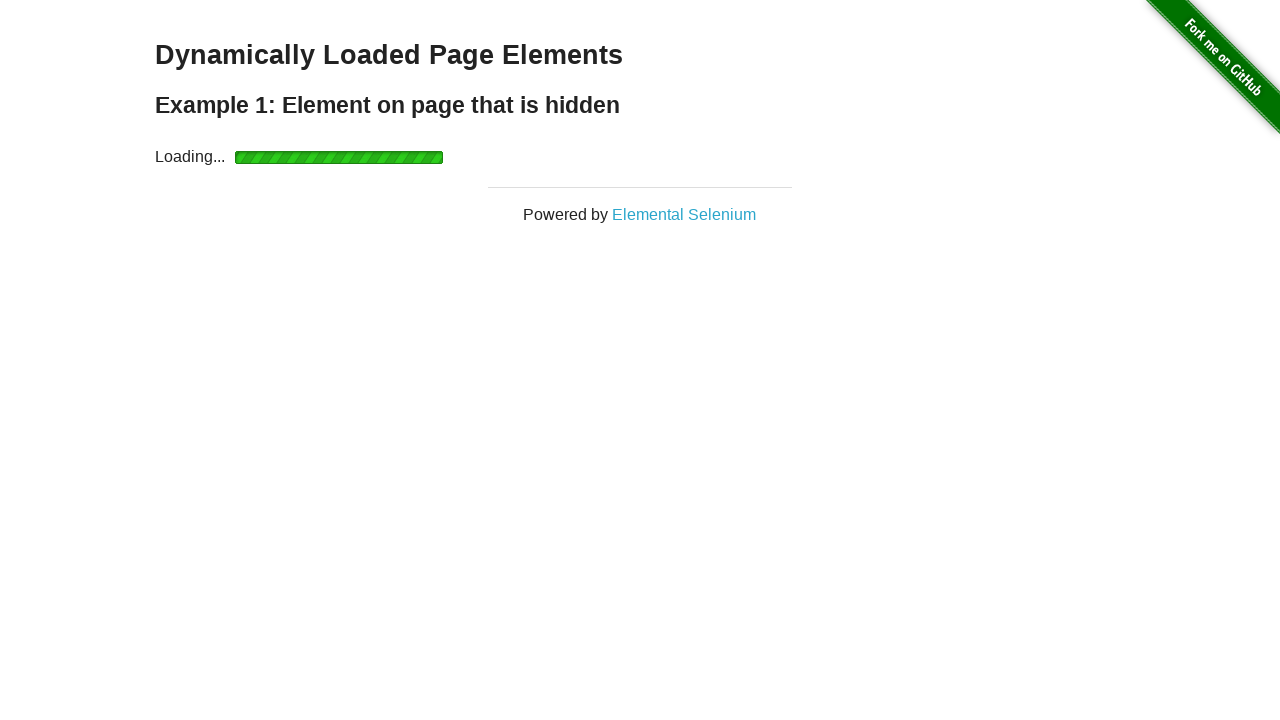

Finish element appeared after loading completed
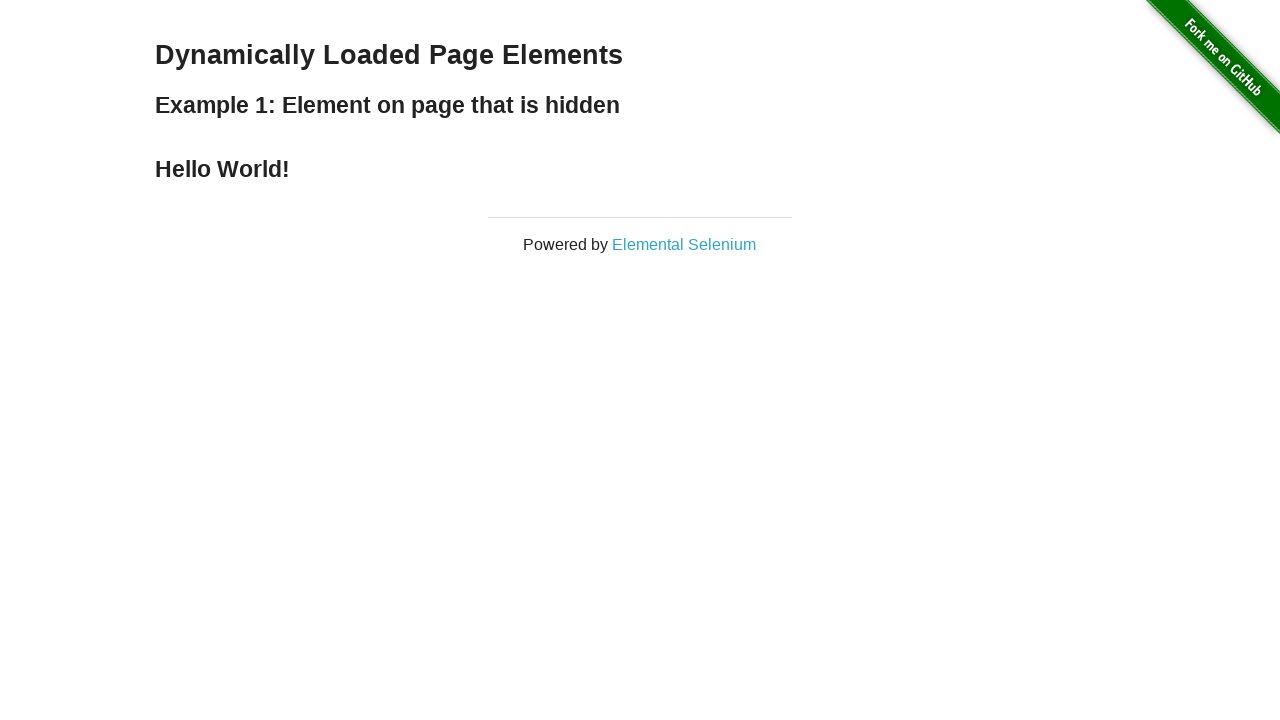

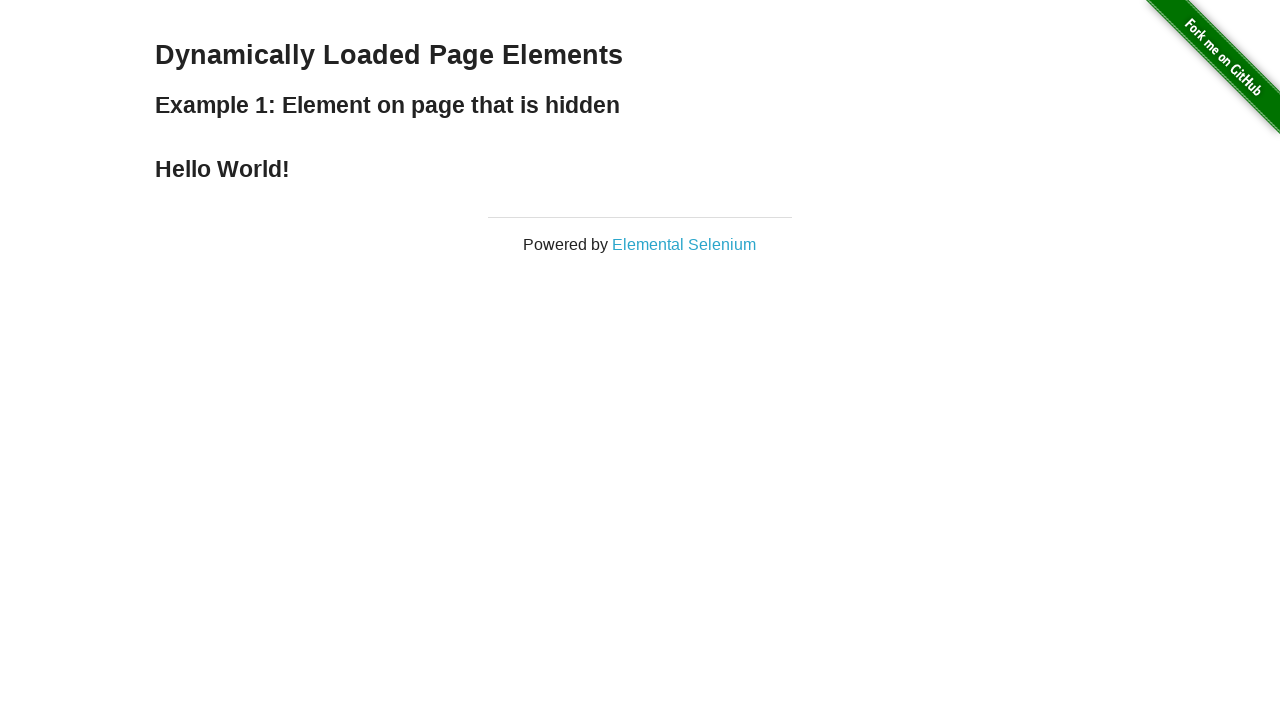